Tests dynamic content loading by clicking a start button and waiting for a "Hello World!" message to appear

Starting URL: https://the-internet.herokuapp.com/dynamic_loading/2

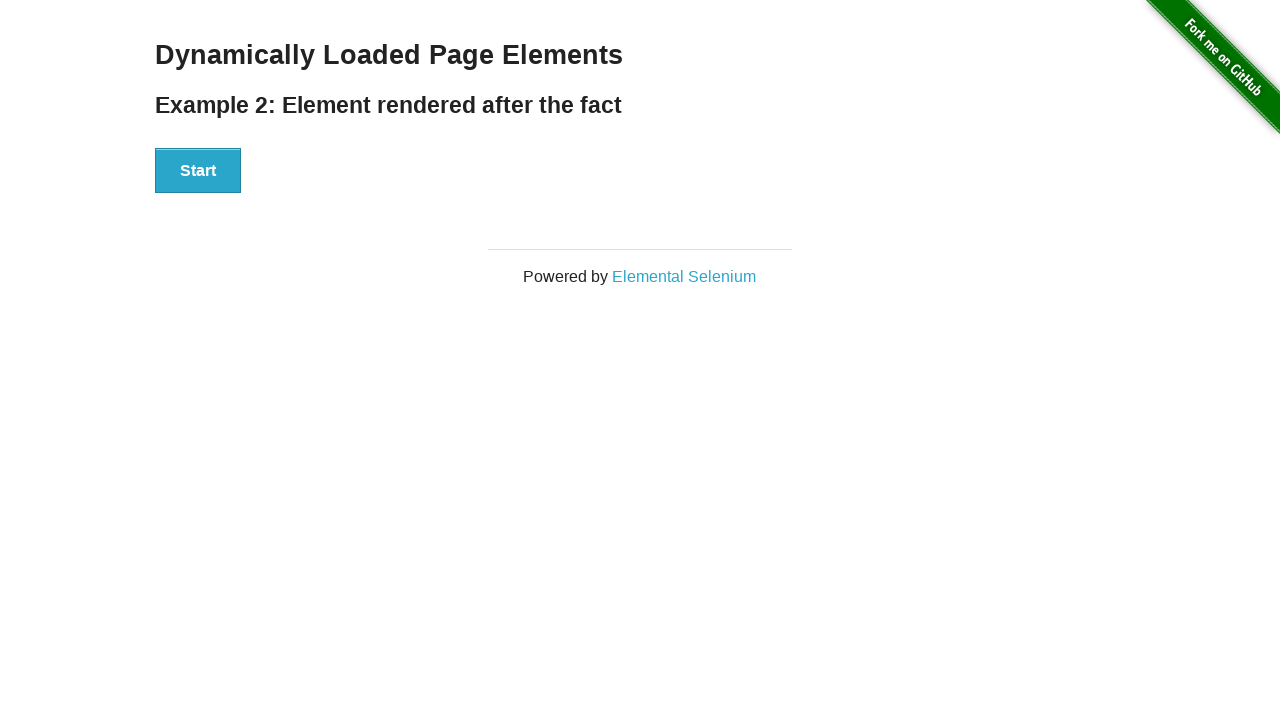

Clicked the Start button to trigger dynamic content loading at (198, 171) on xpath=//button[text()='Start']
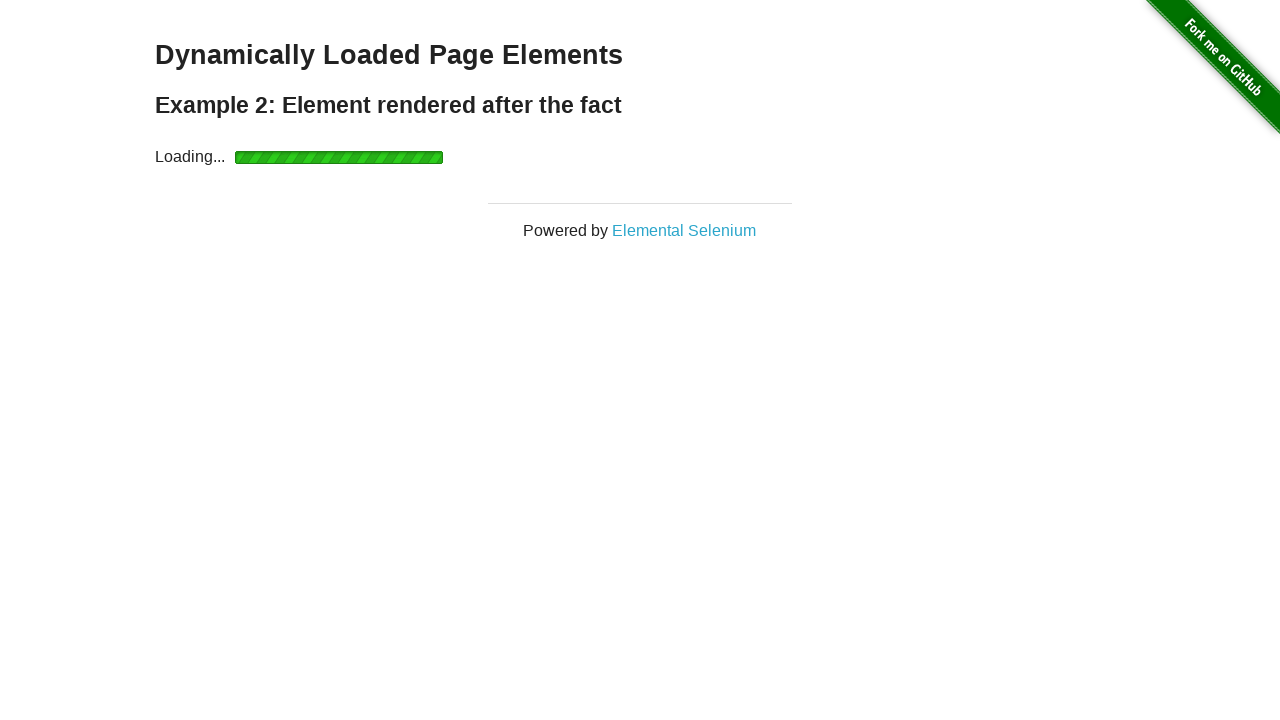

Waited for 'Hello World!' message to appear
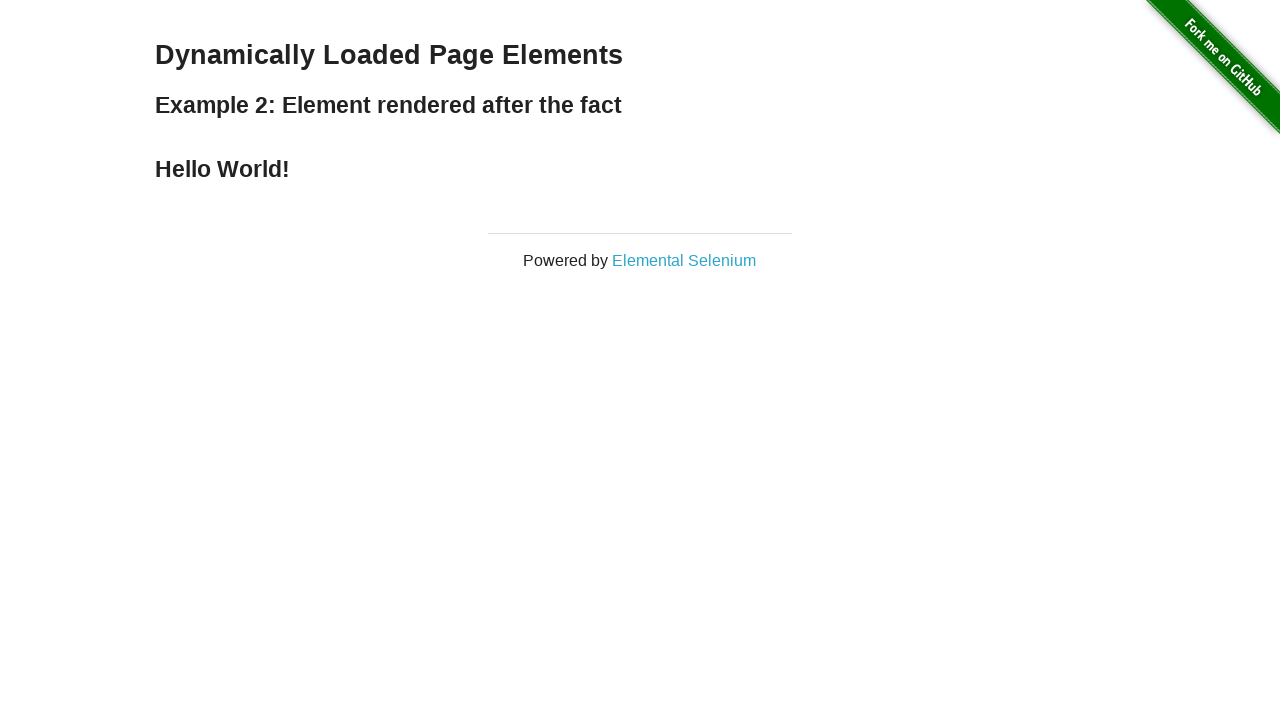

Located the 'Hello World!' header element
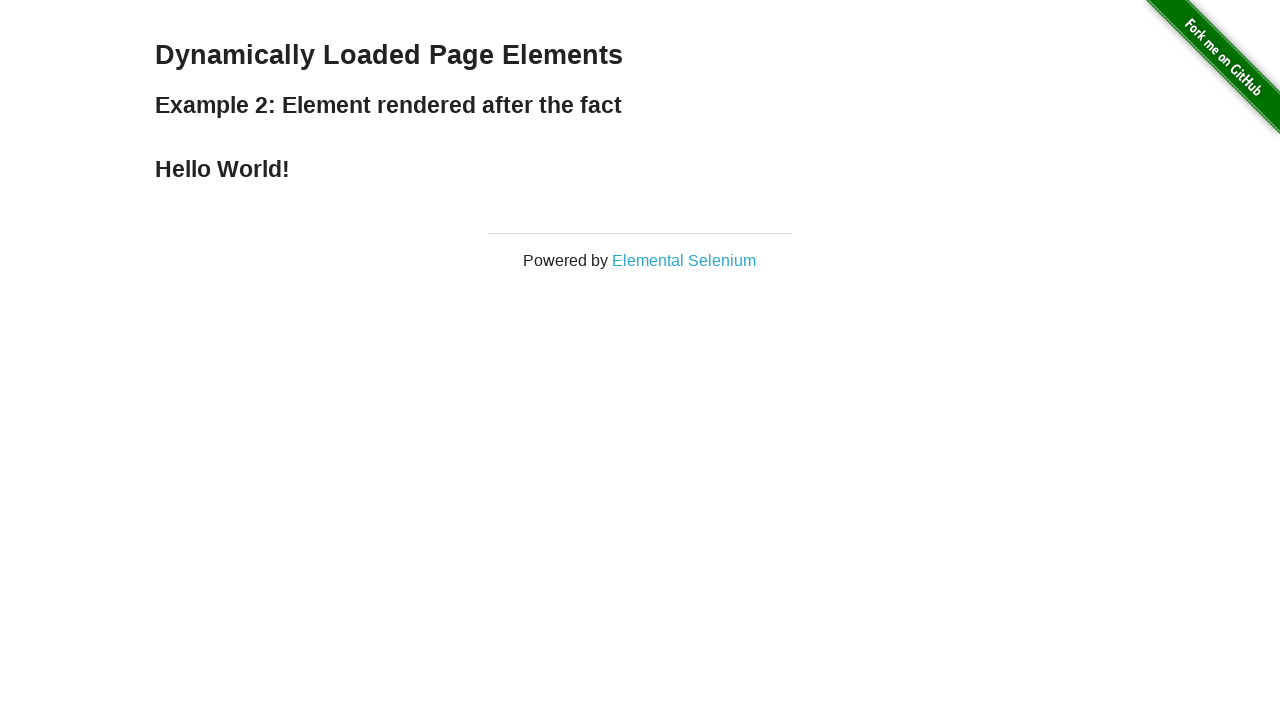

Retrieved and printed the text content of the header
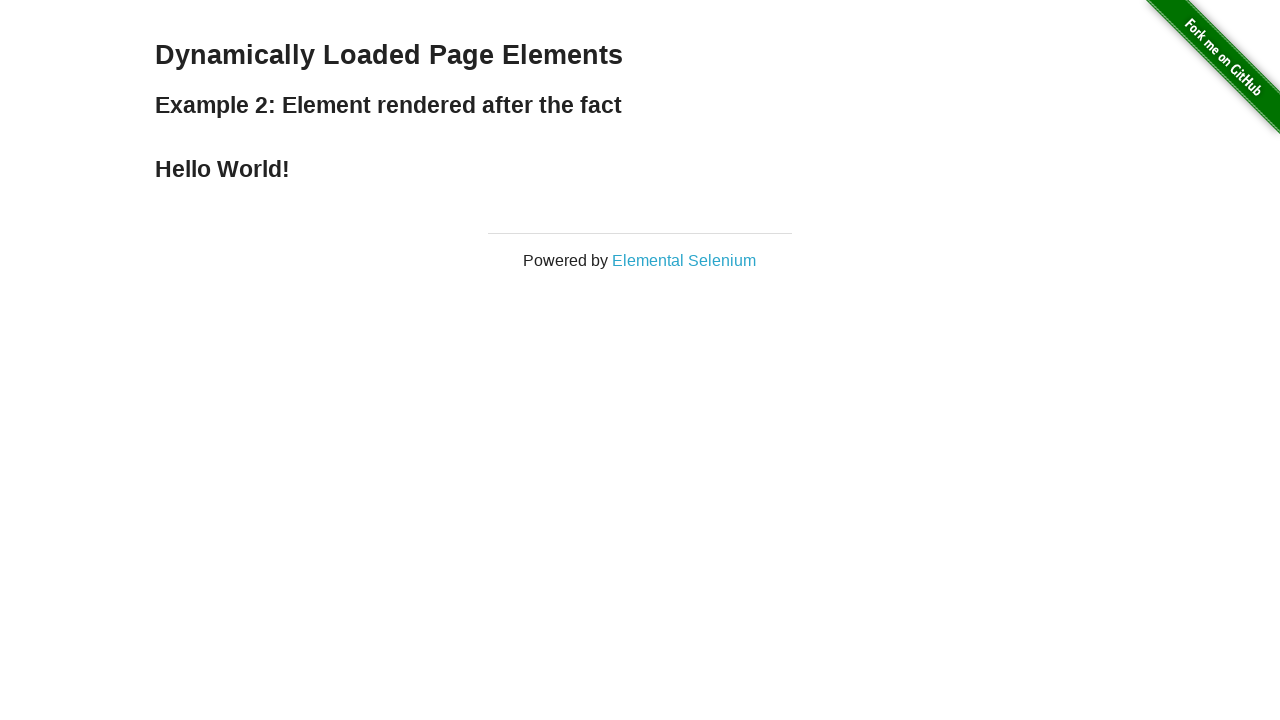

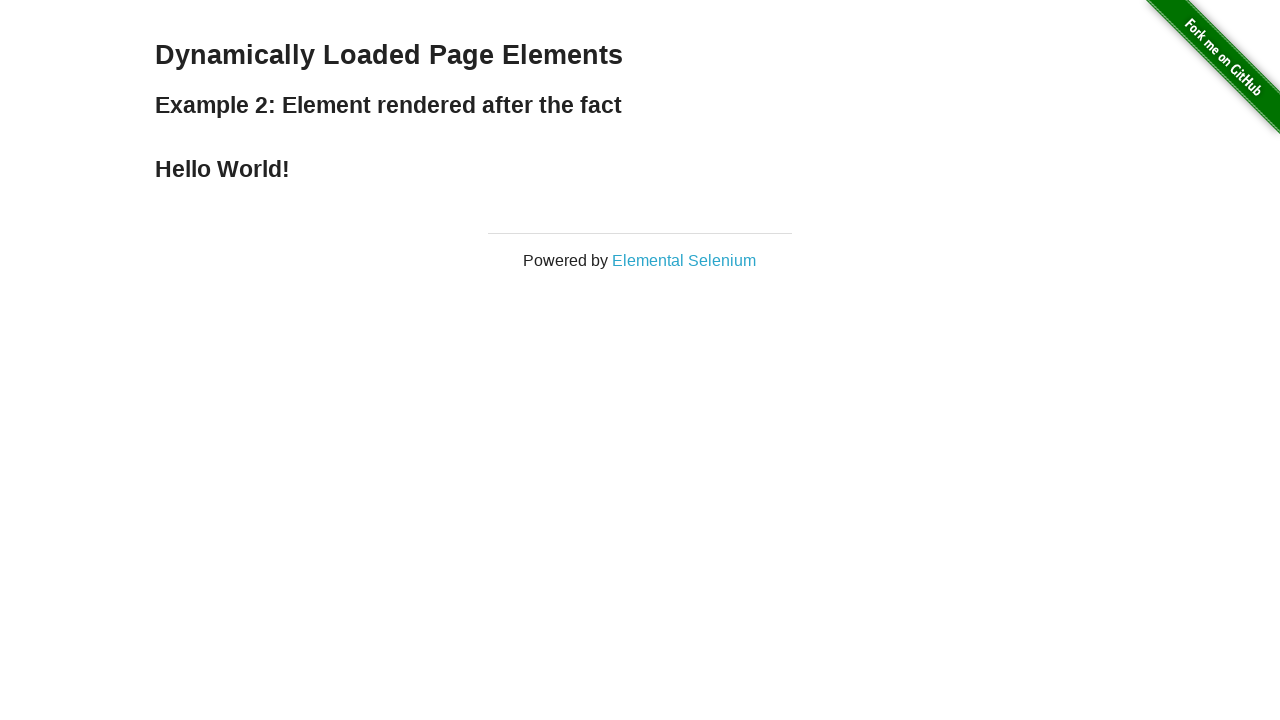